Verifies that the homepage loads successfully by checking if the logo is displayed

Starting URL: http://automationexercise.com

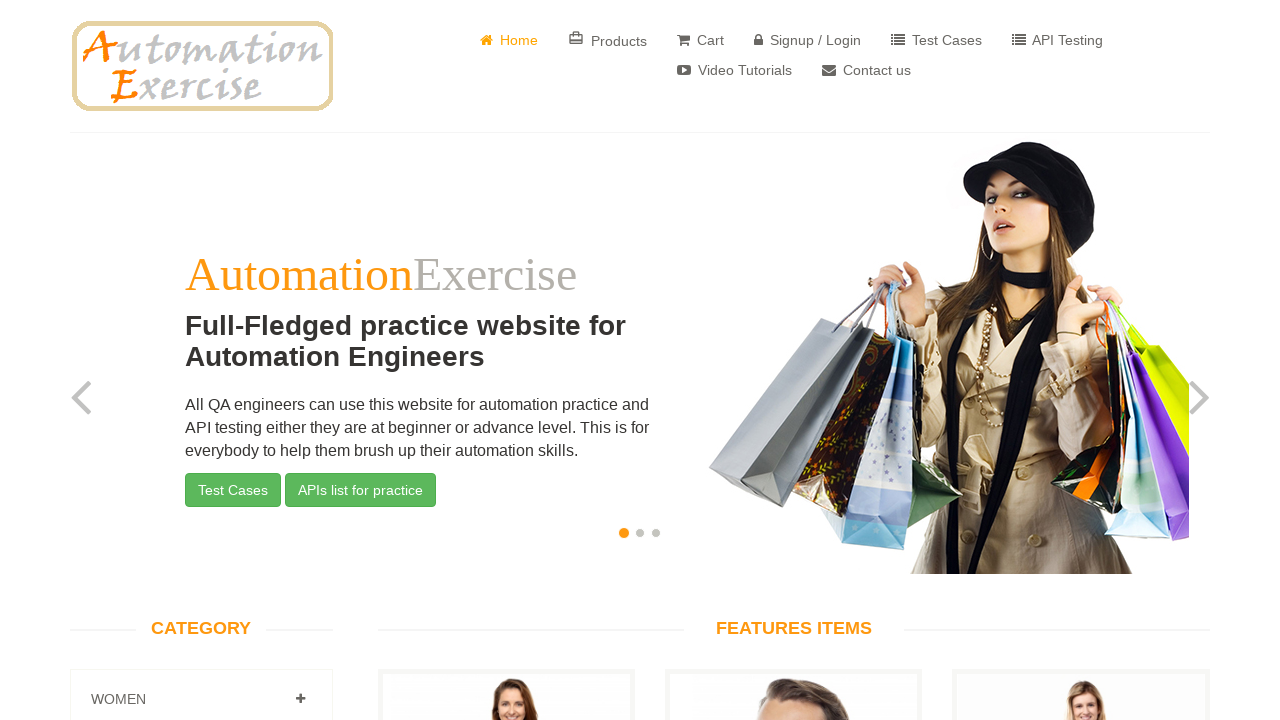

Logo element is visible on homepage
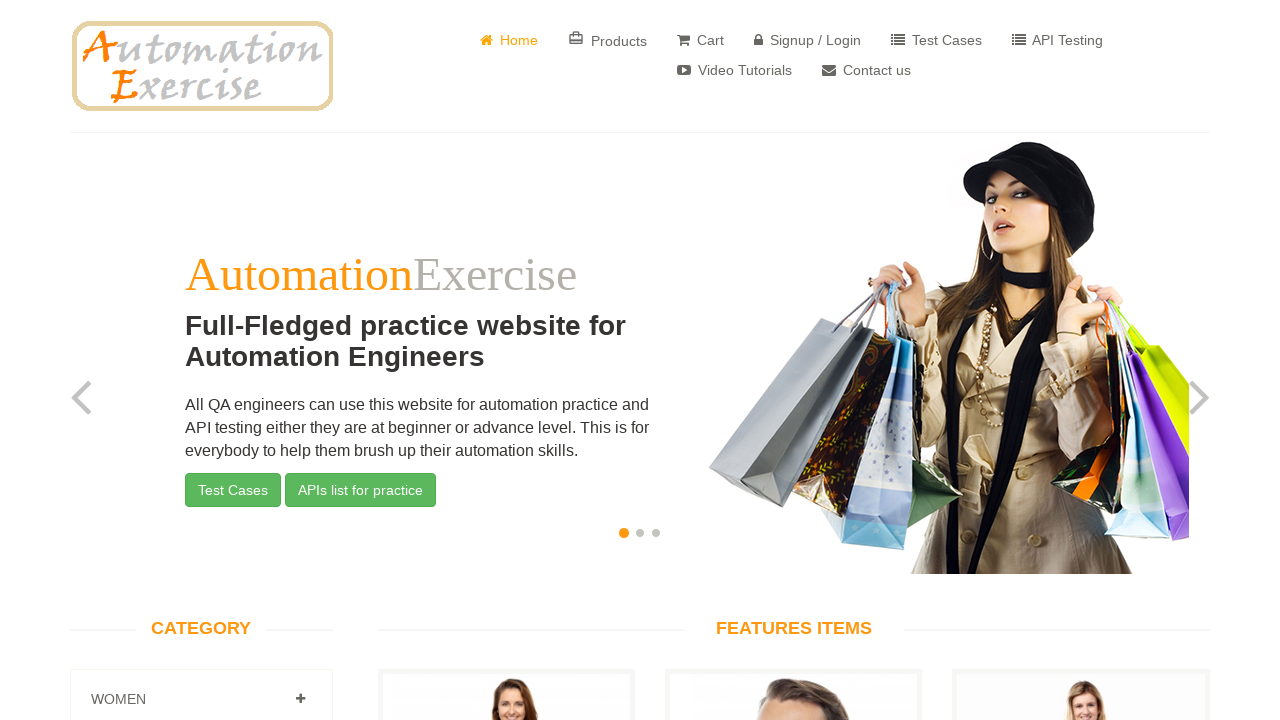

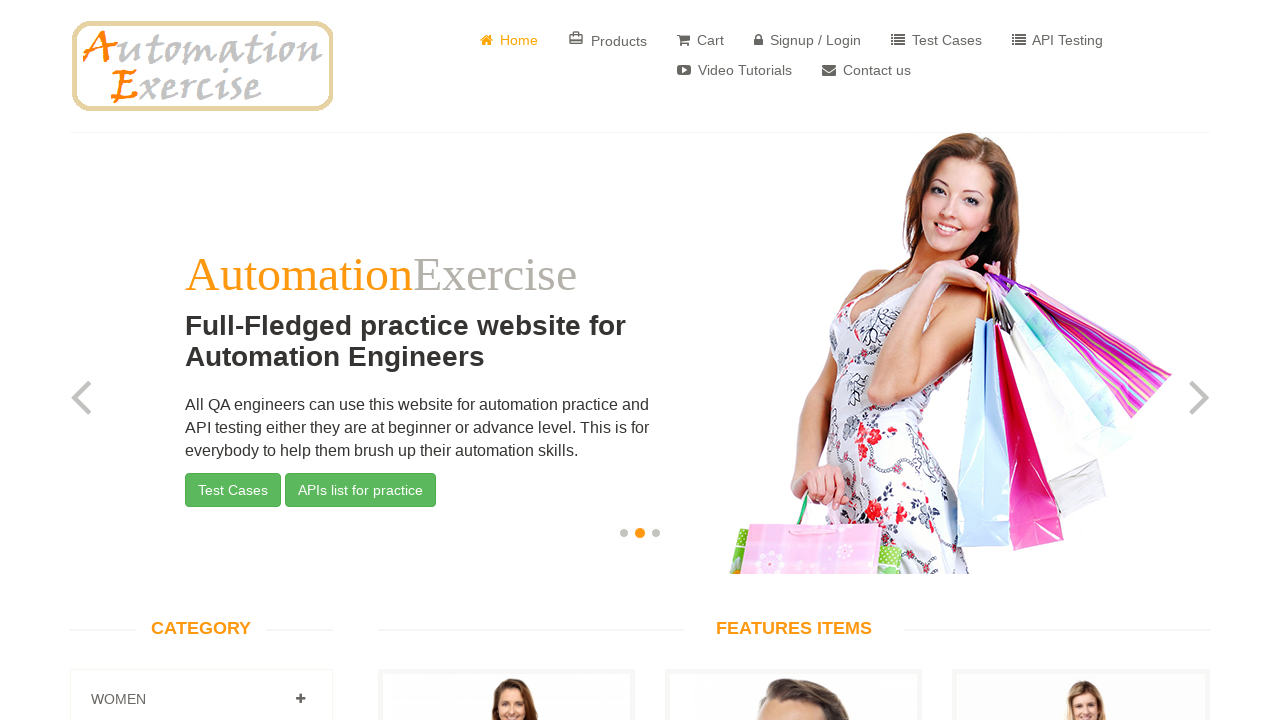